Checks if the Get Started button is clickable on the WebdriverIO homepage

Starting URL: https://webdriver.io/

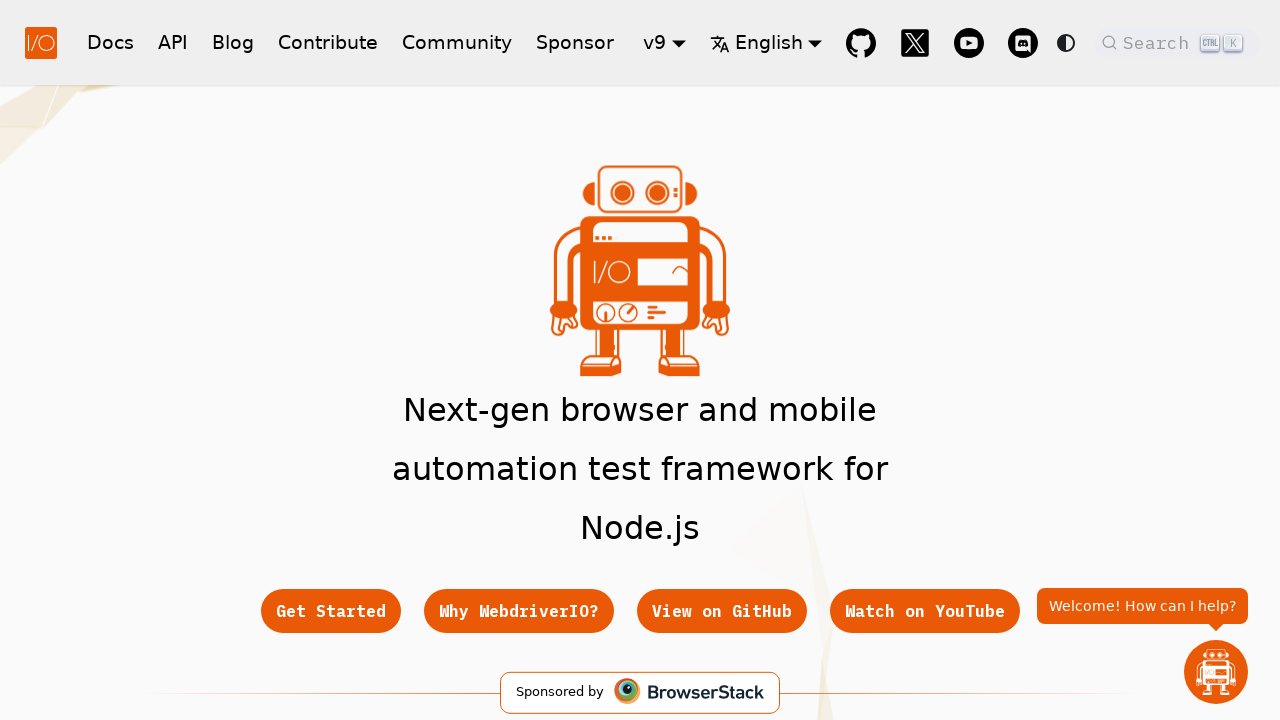

Located the Get Started button element
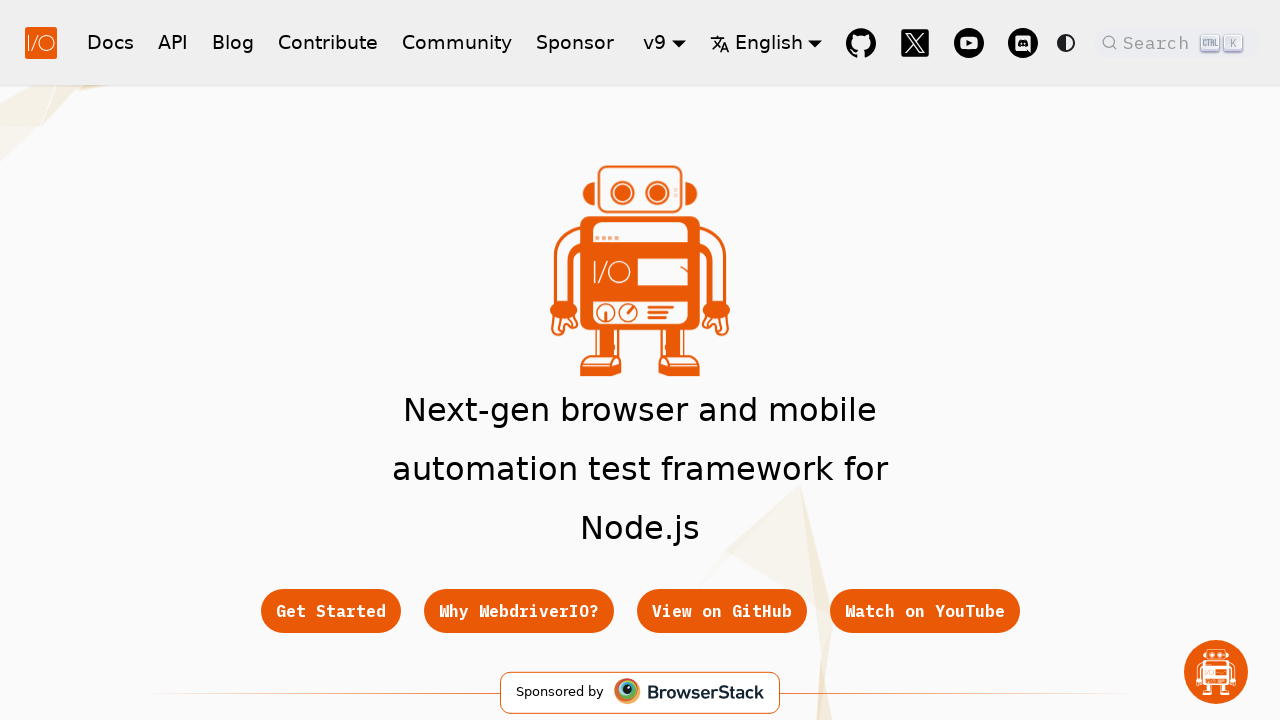

Get Started button is visible and ready
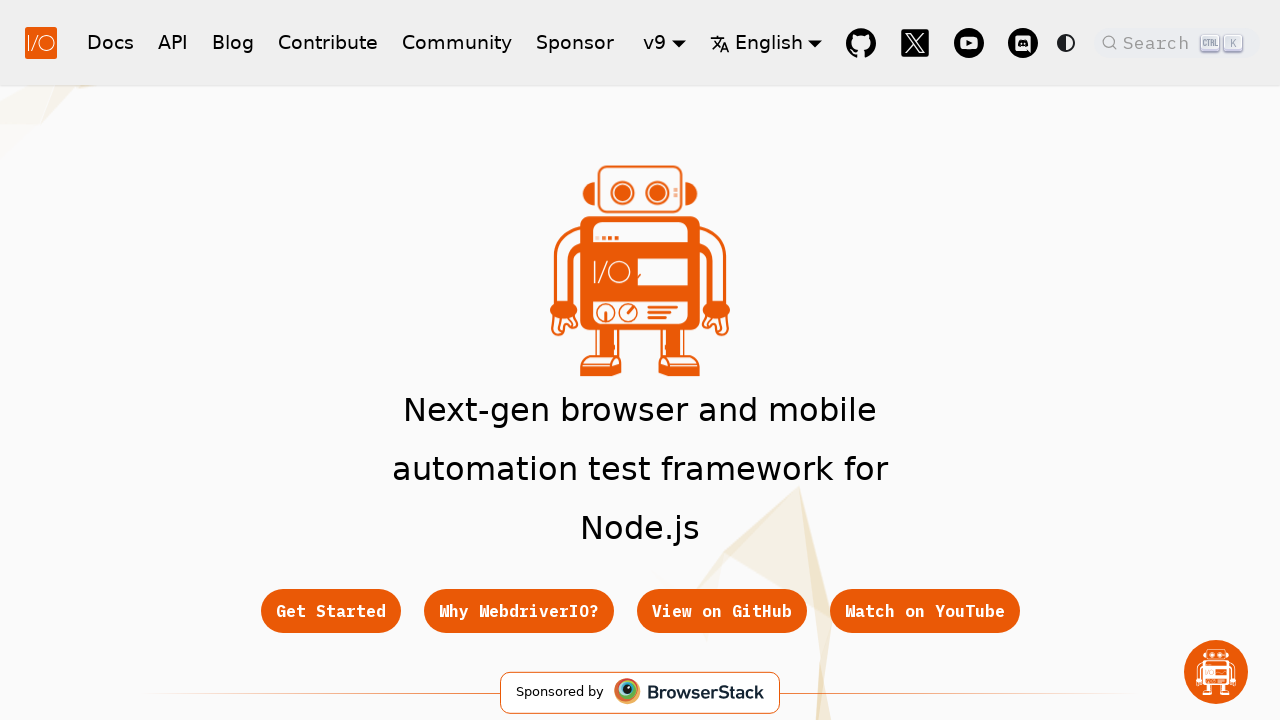

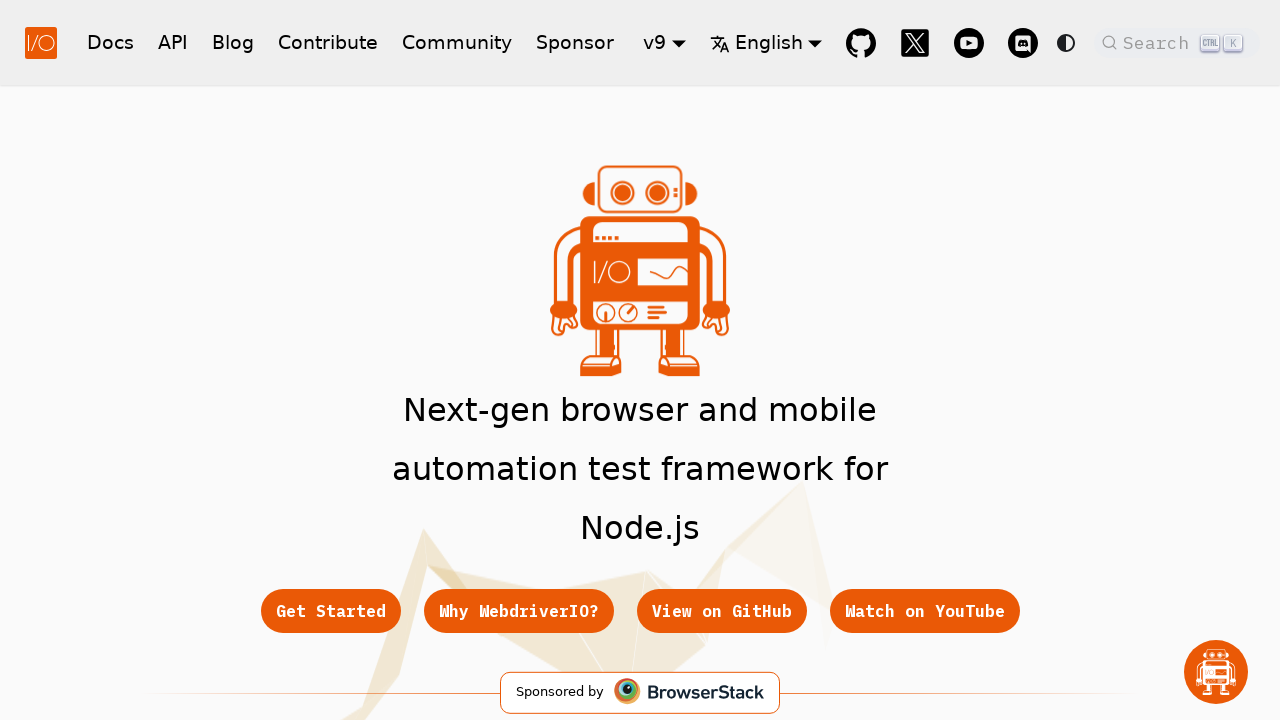